Tests phone number format validation by entering invalid phone number and verifying error message

Starting URL: https://alada.vn/tai-khoan/dang-ky.html

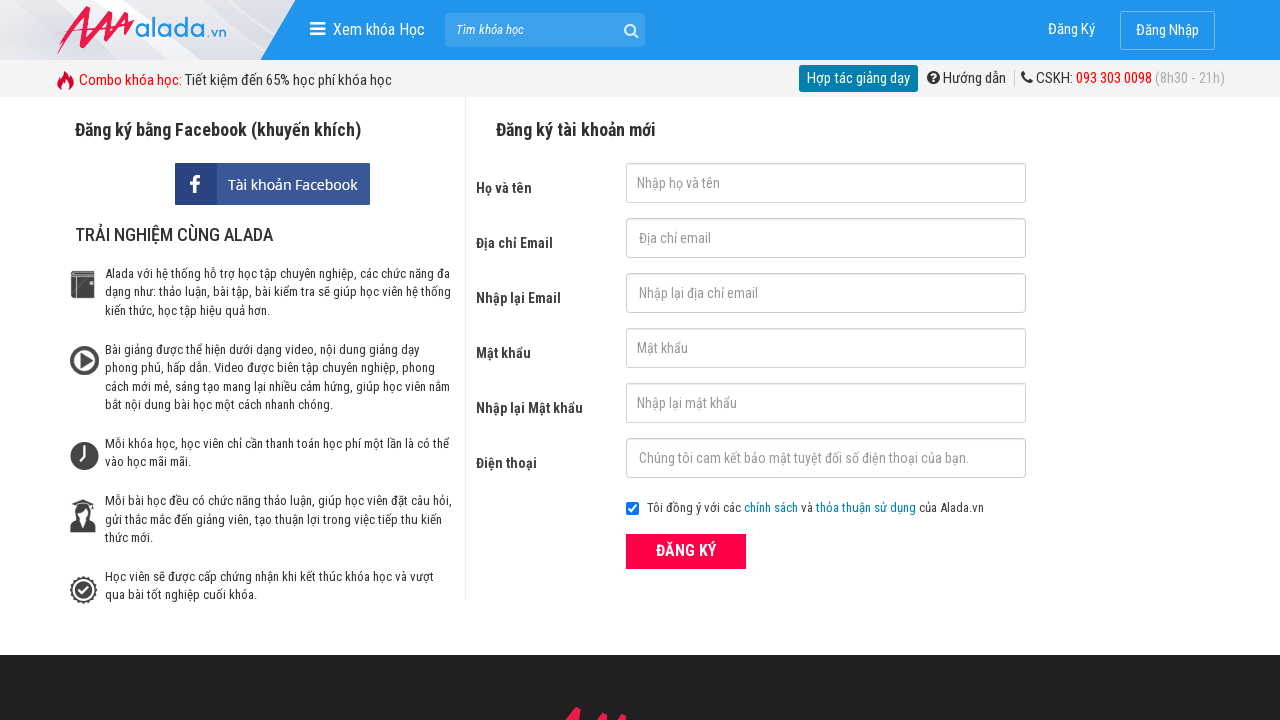

Filled first name field with 'Pham Thi Phuong' on #txtFirstname
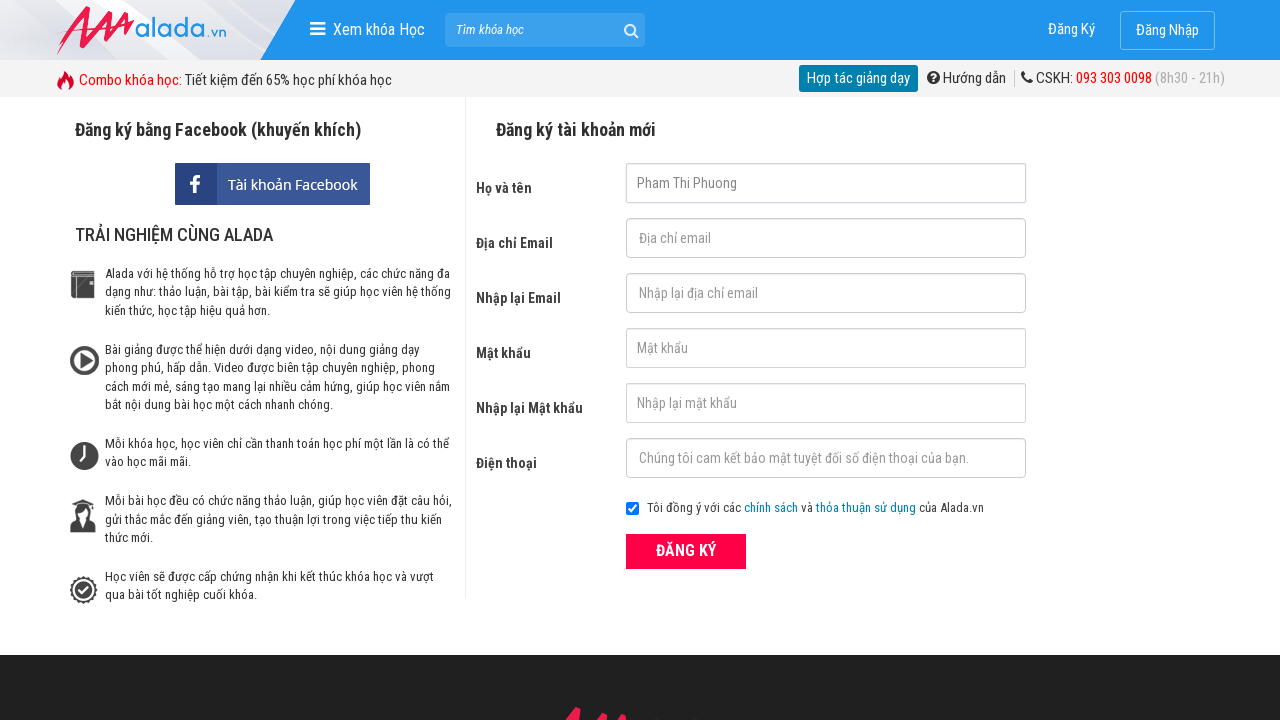

Filled email field with 'ptphuong.hnue@gmail.com' on #txtEmail
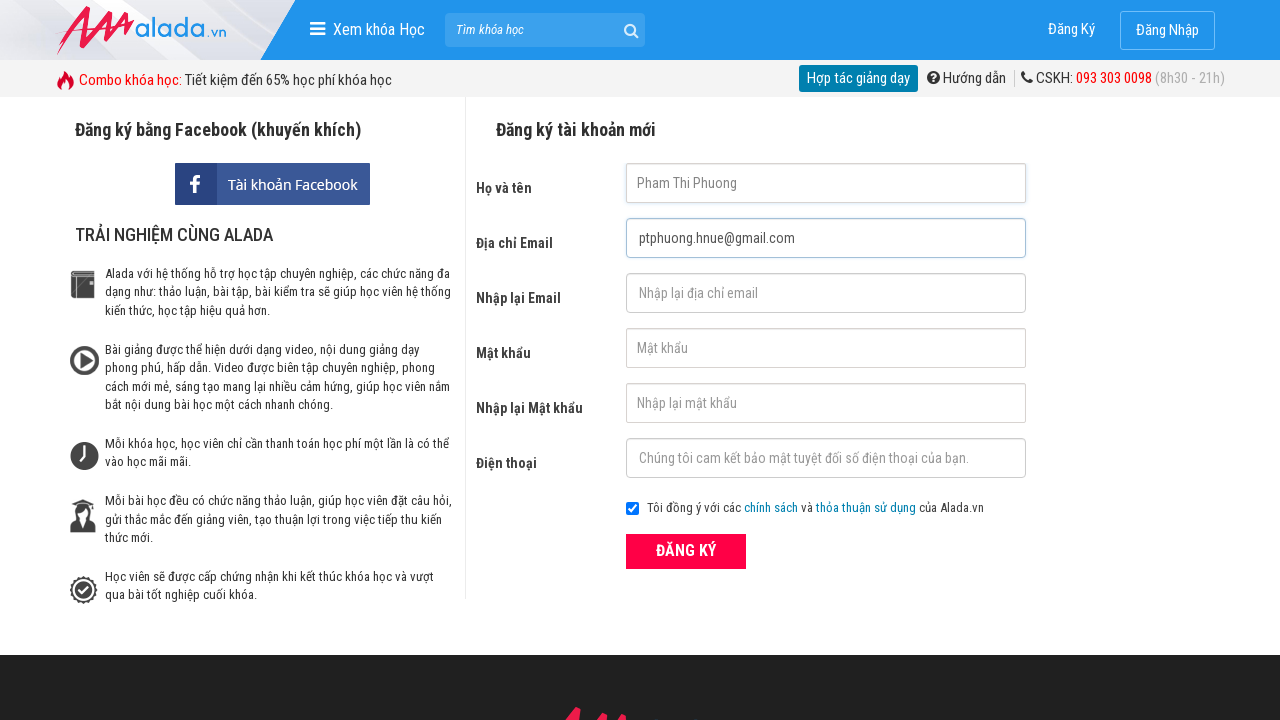

Filled confirm email field with 'ptphuong.hnue@gmail.com' on #txtCEmail
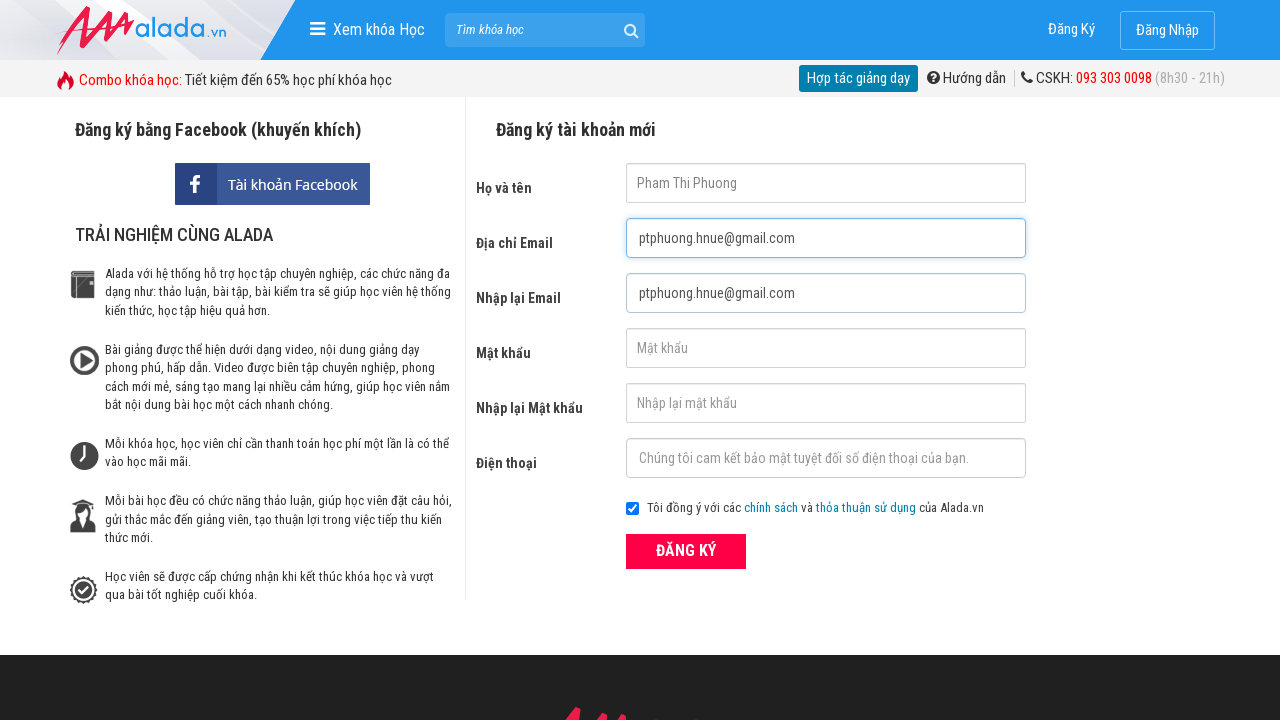

Filled password field with 'abcv1234' on #txtPassword
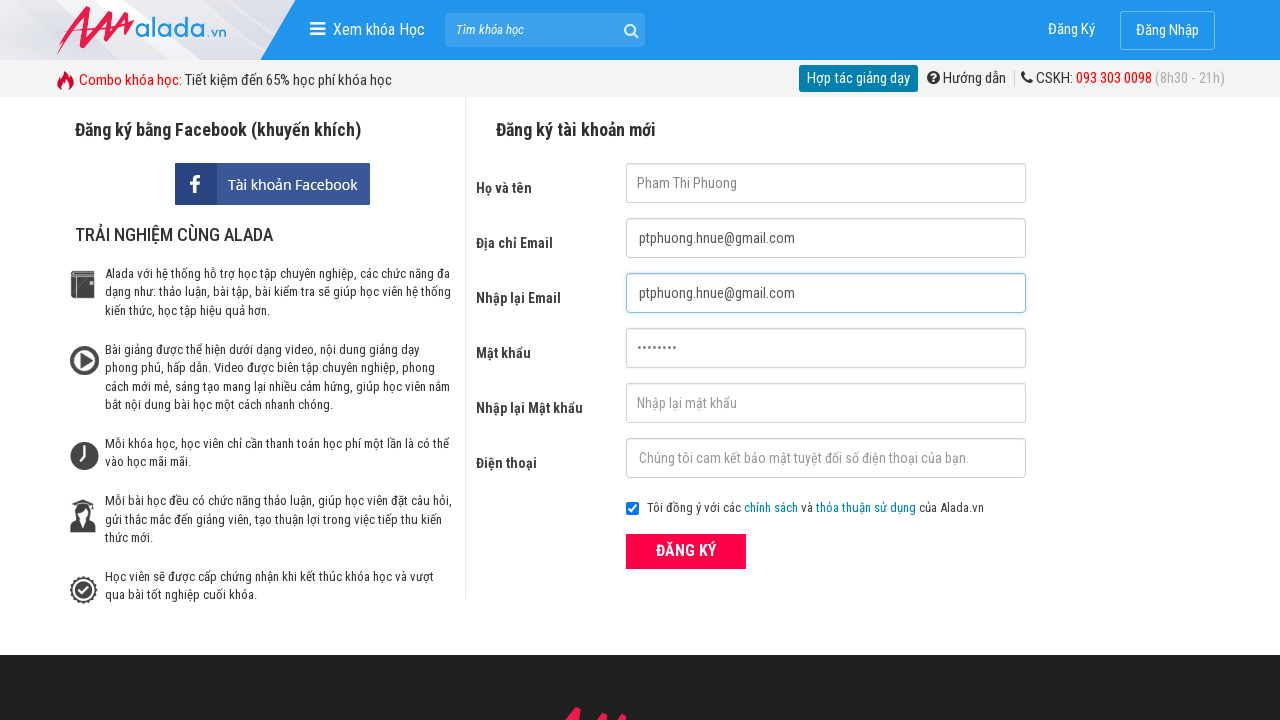

Filled confirm password field with 'abcv1234' on #txtCPassword
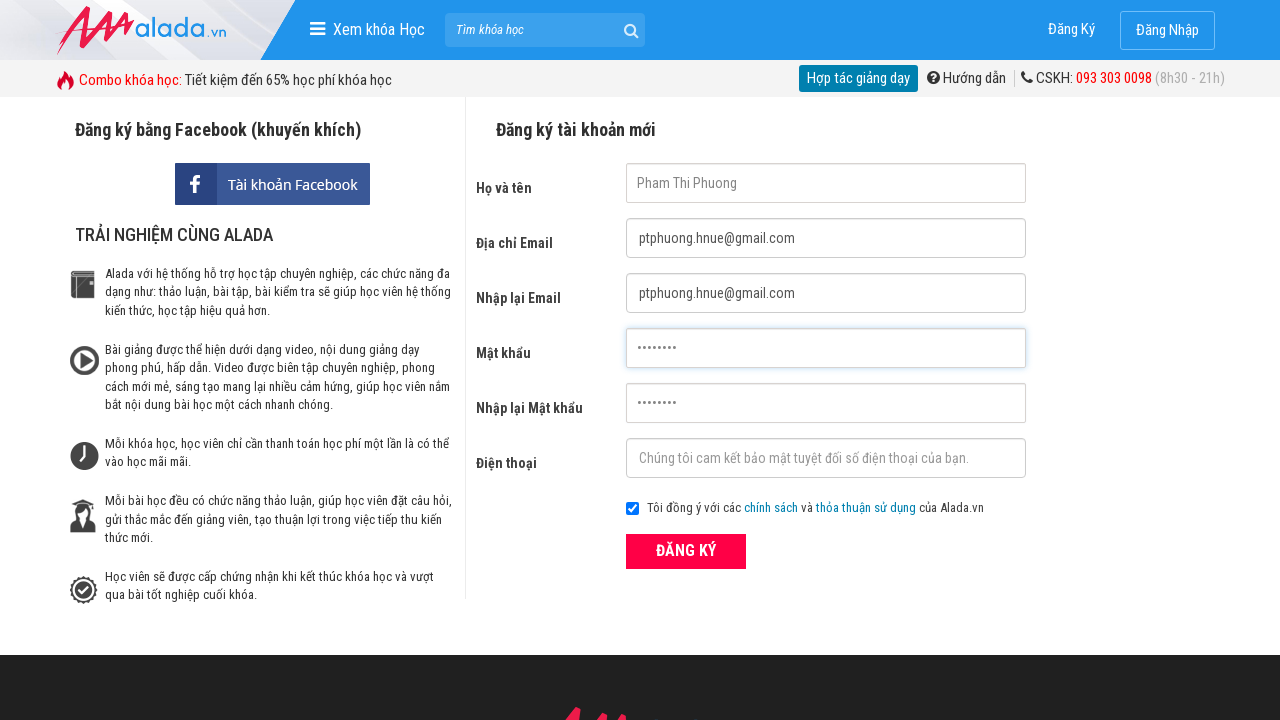

Filled phone field with invalid phone number '113645067281' on #txtPhone
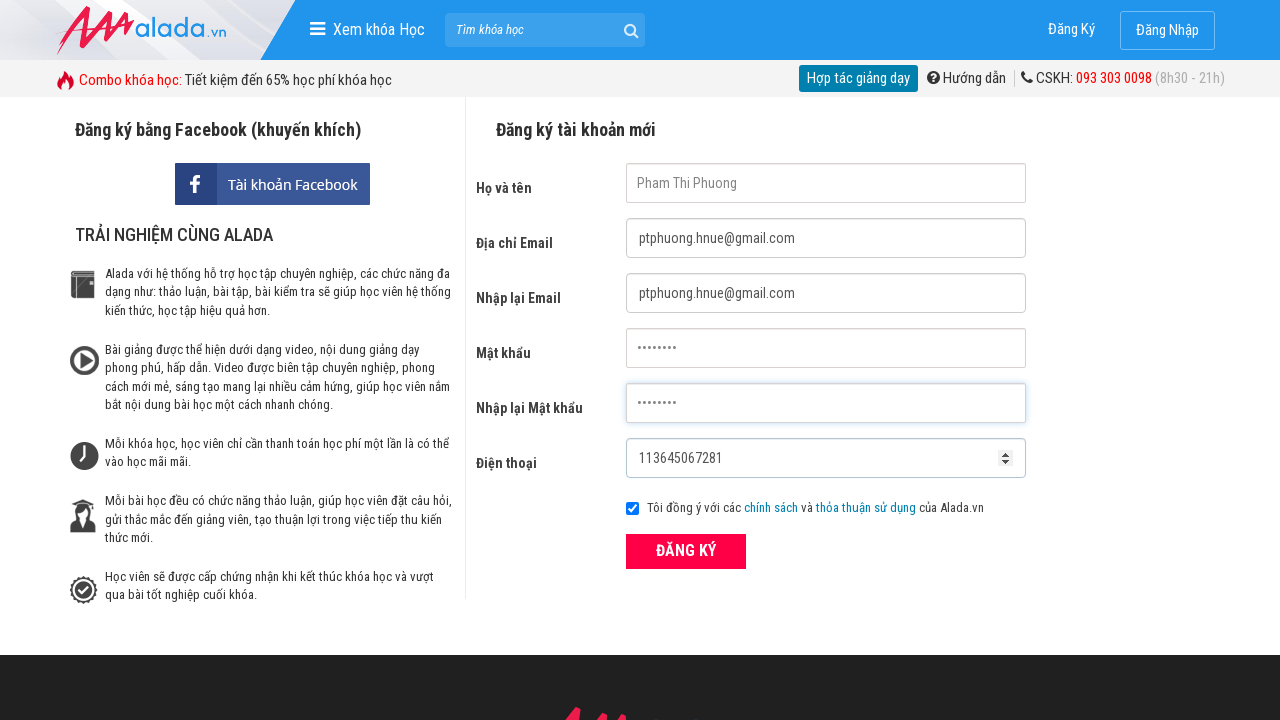

Clicked submit button to register at (686, 551) on button.btn_pink_sm.fs16
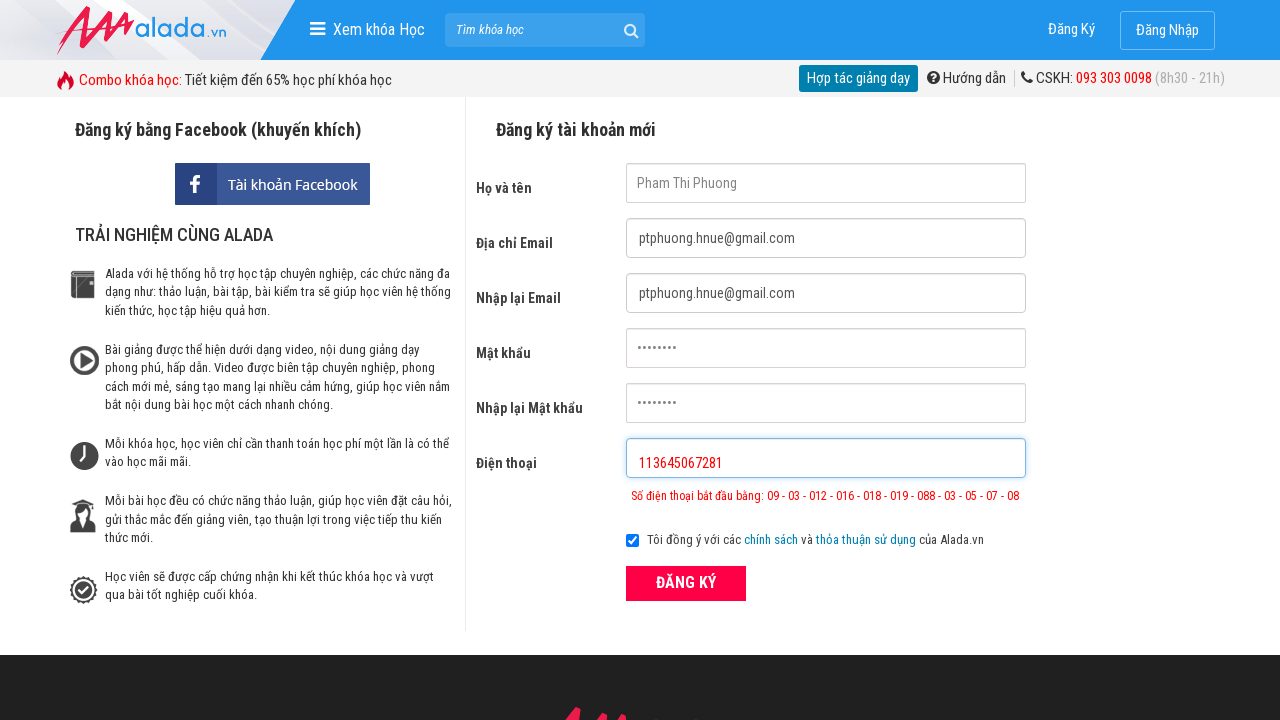

Phone number error message appeared
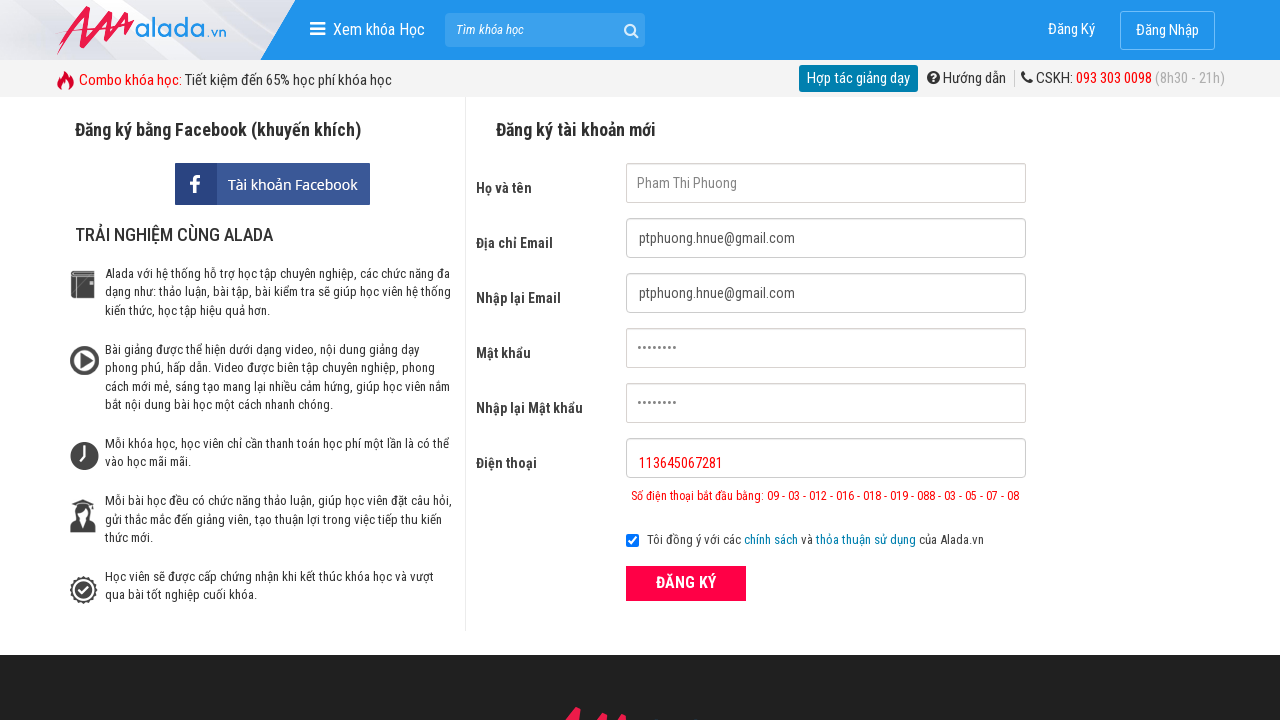

Verified error message for invalid phone number format
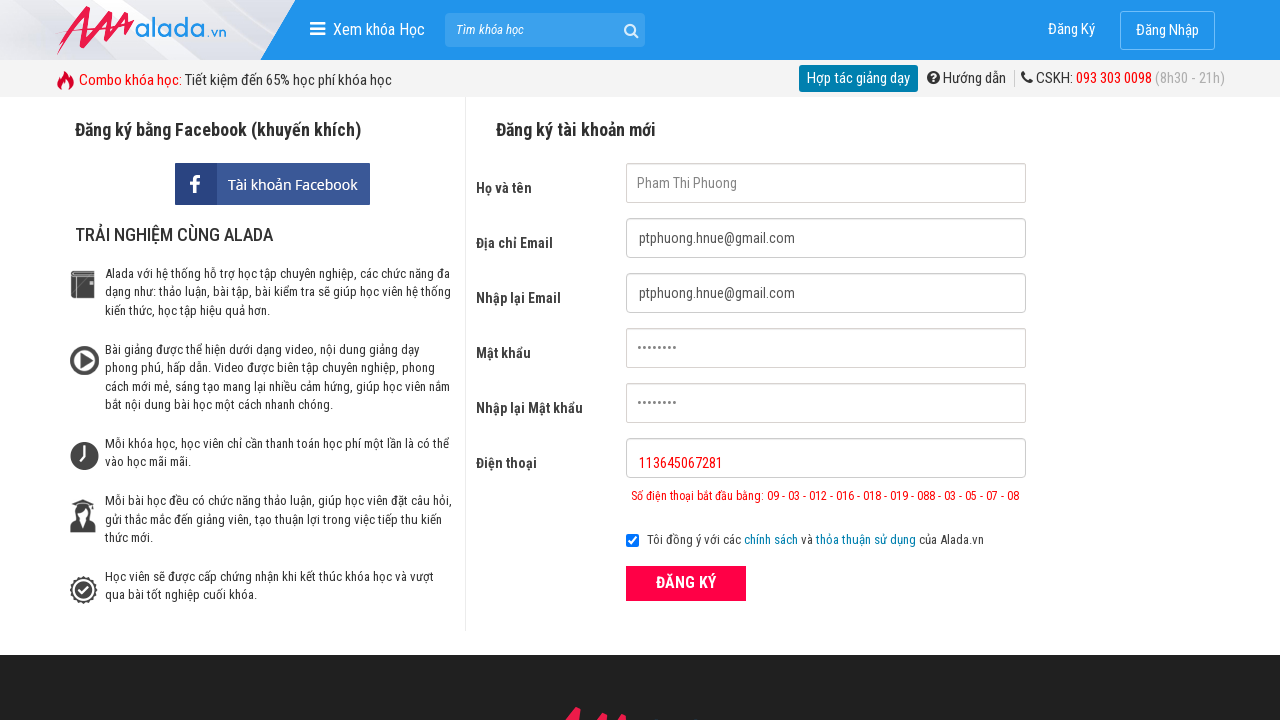

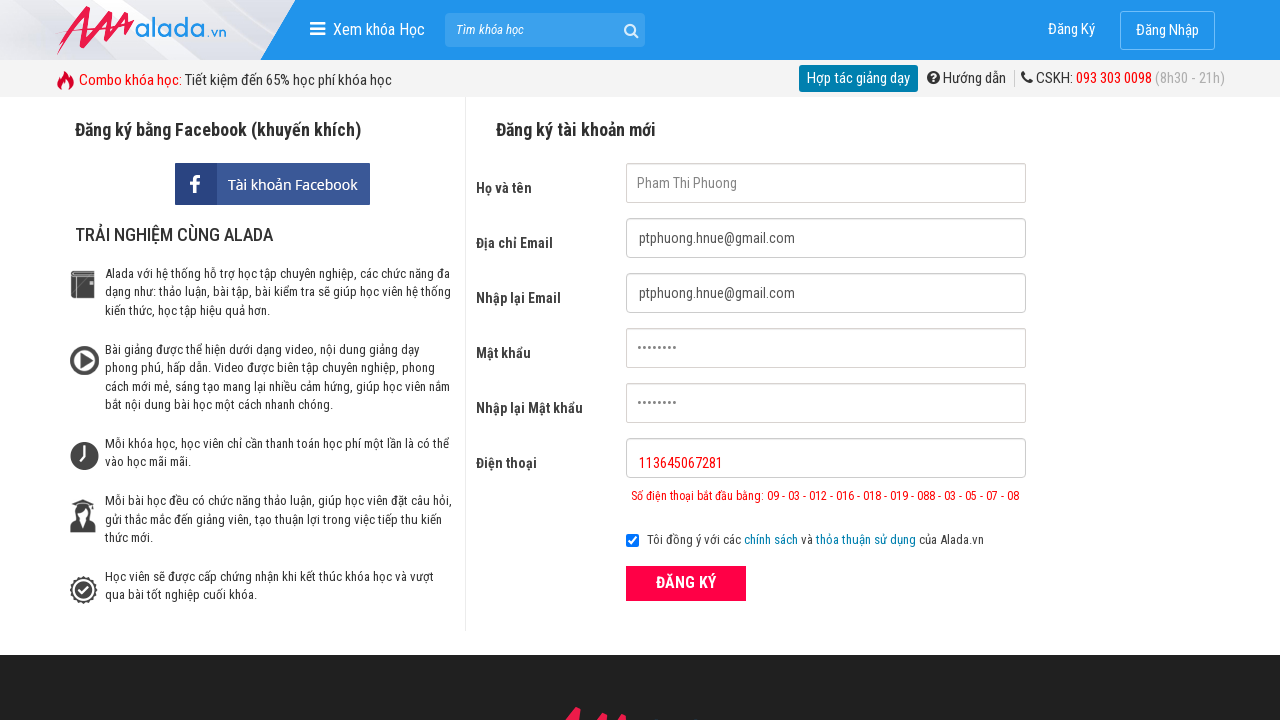